Tests clicking a checkbox to check it

Starting URL: https://bonigarcia.dev/selenium-webdriver-java/web-form.html

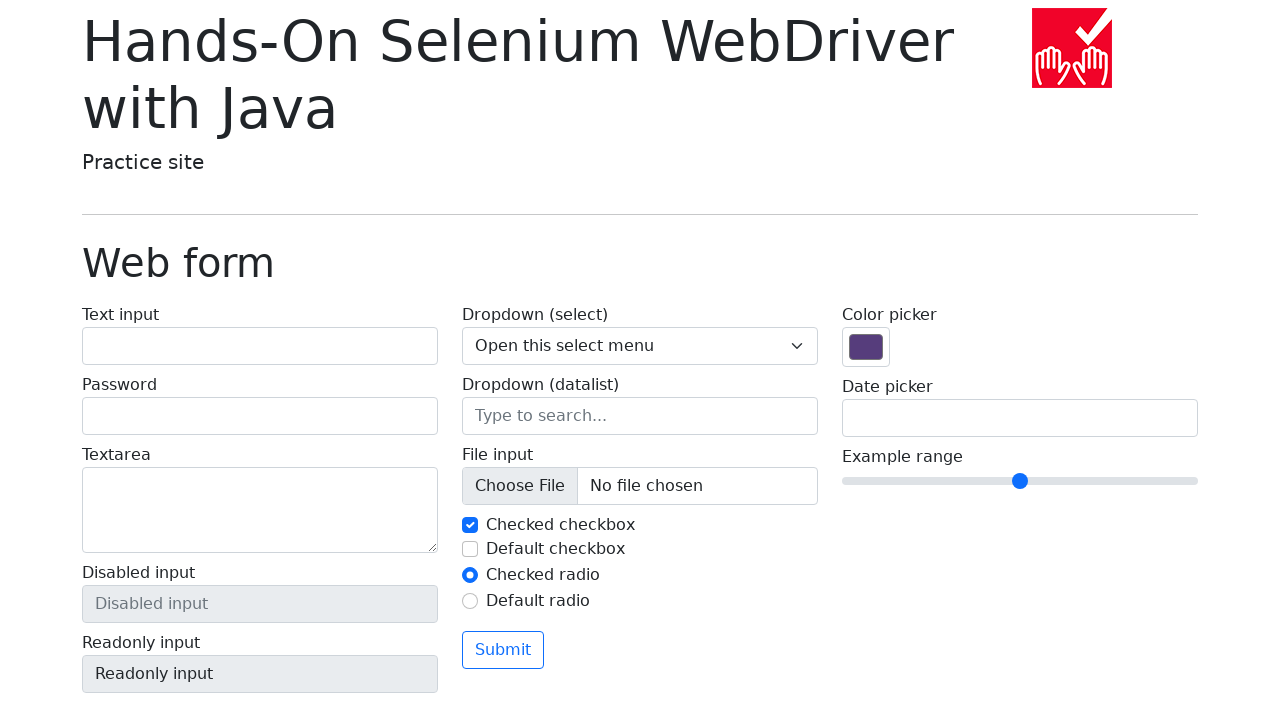

Navigated to web form page
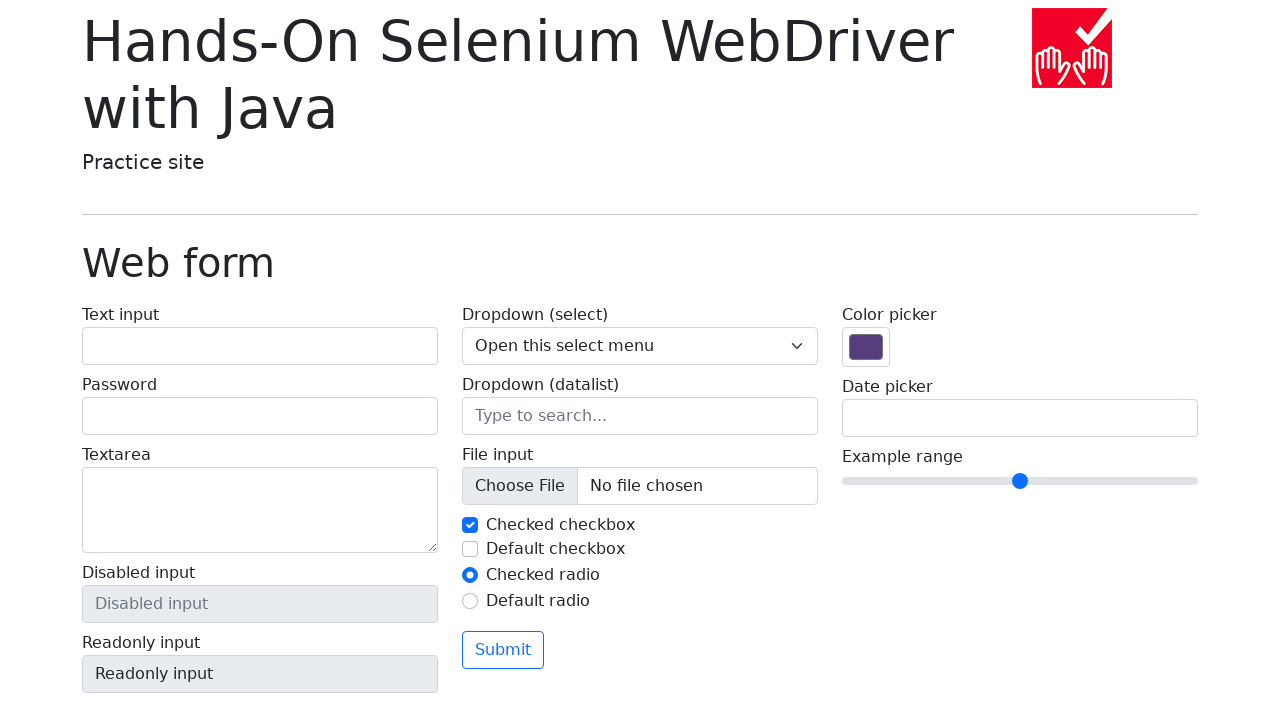

Clicked checkbox to check it at (470, 525) on #my-check-1
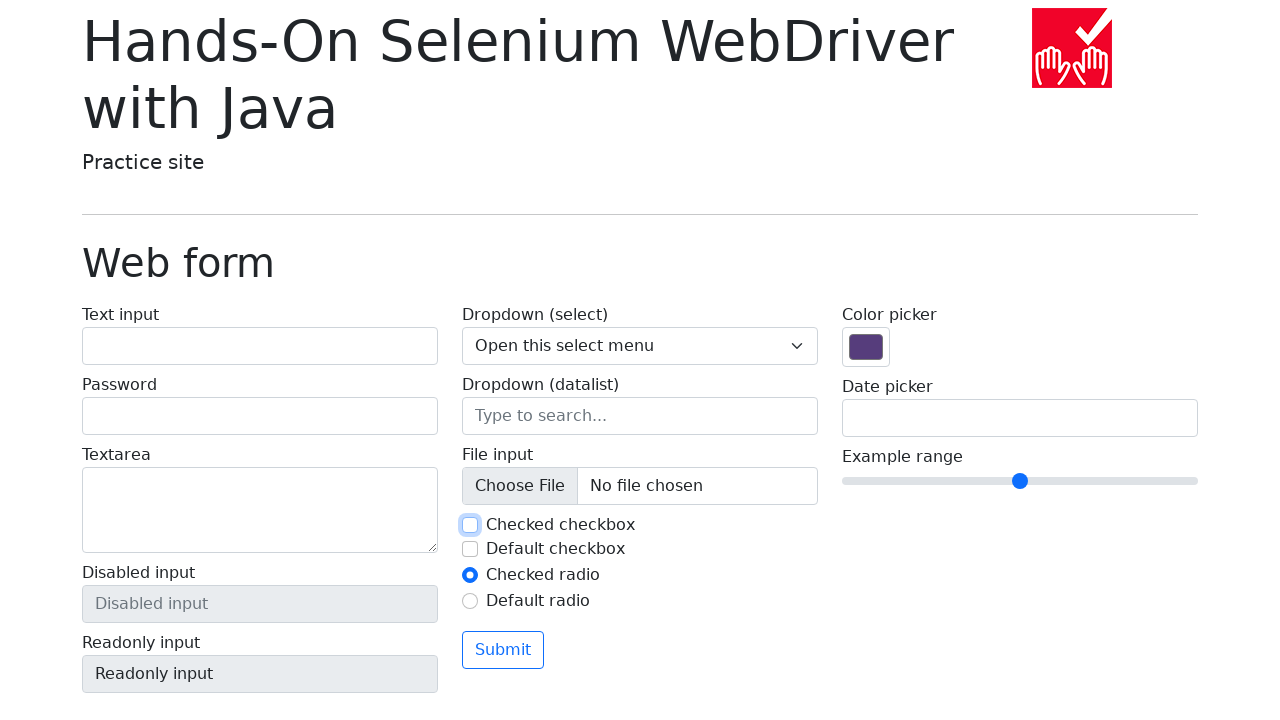

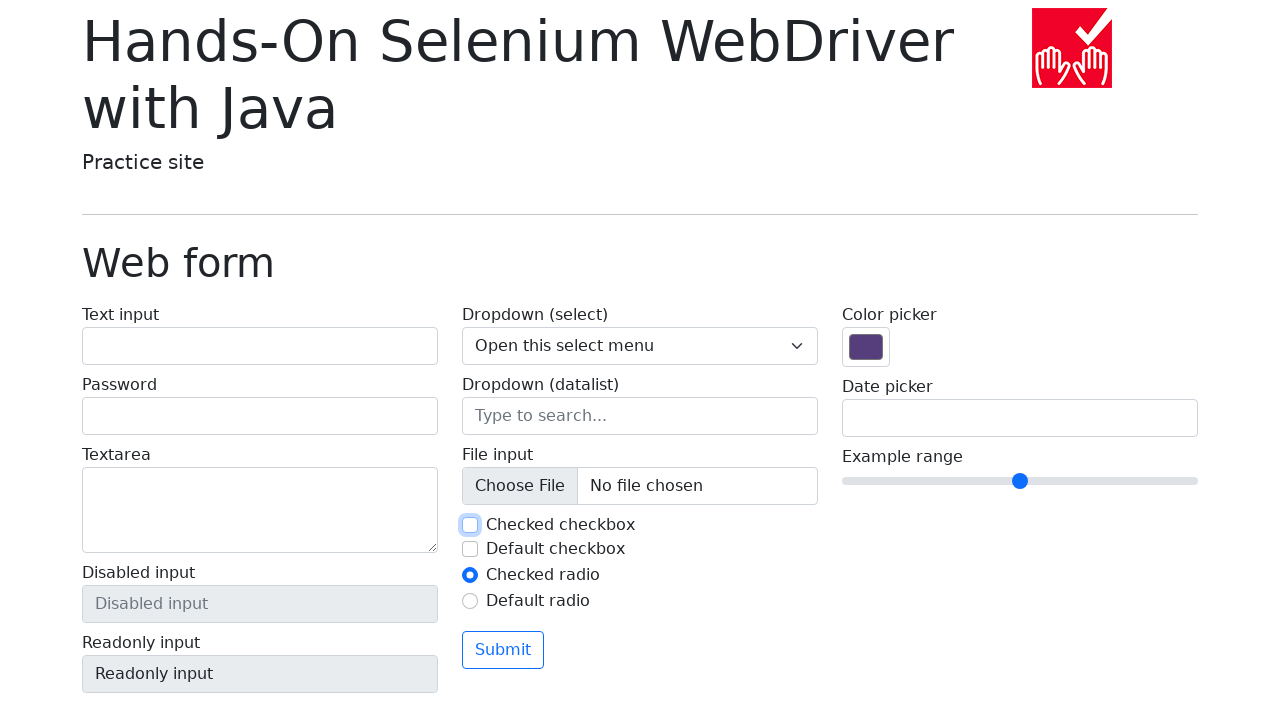